Tests right-clicking a button and verifies the result message

Starting URL: https://demoqa.com/buttons

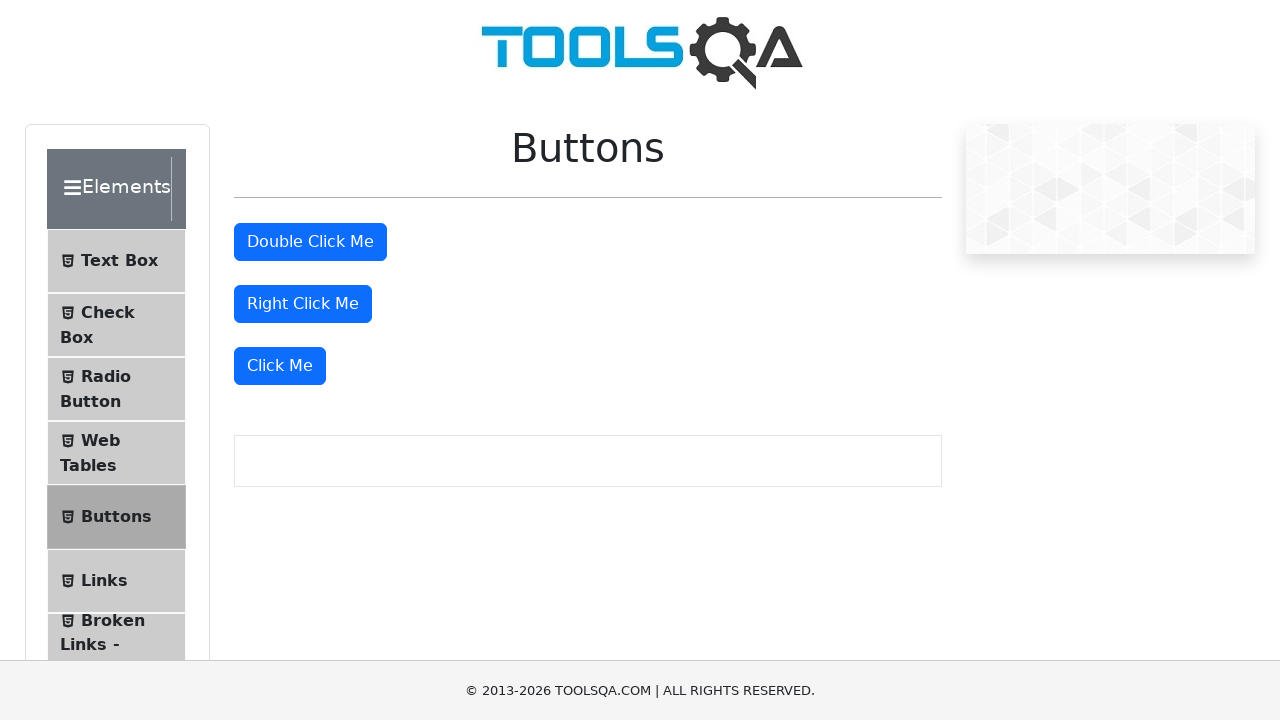

Right-clicked the button with id 'rightClickBtn' at (303, 304) on #rightClickBtn
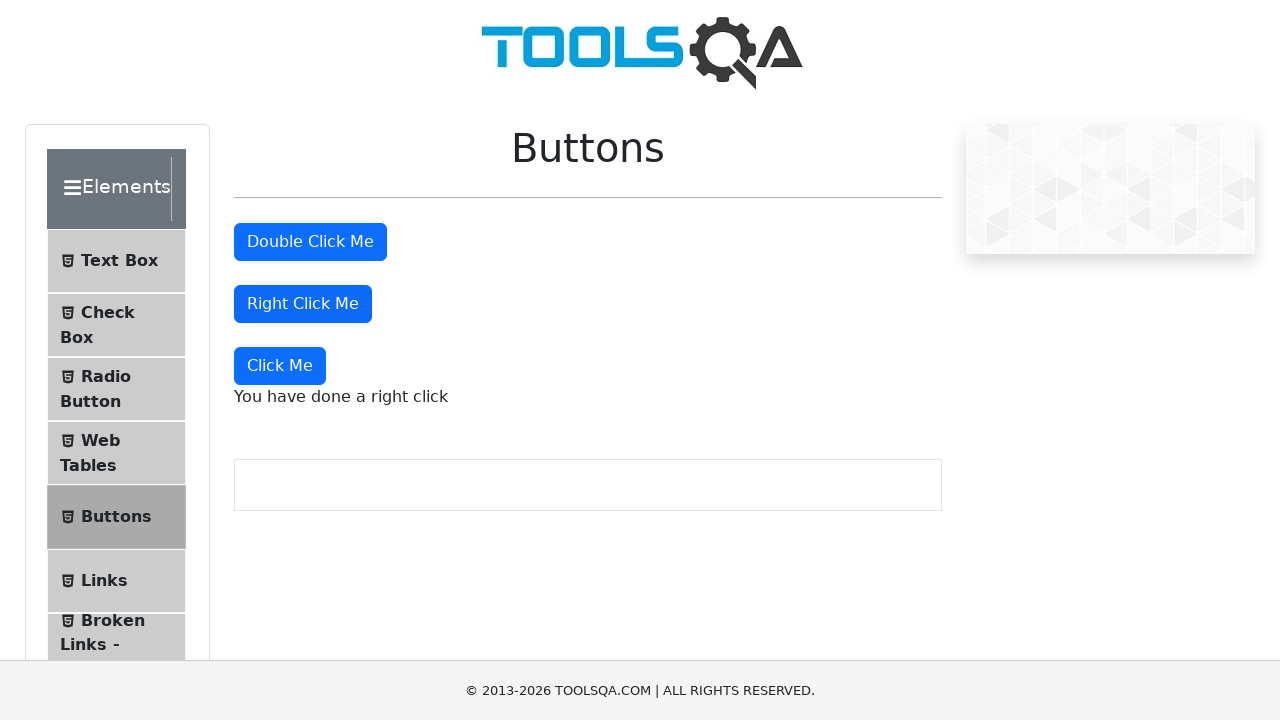

Located the result message element with id 'rightClickMessage'
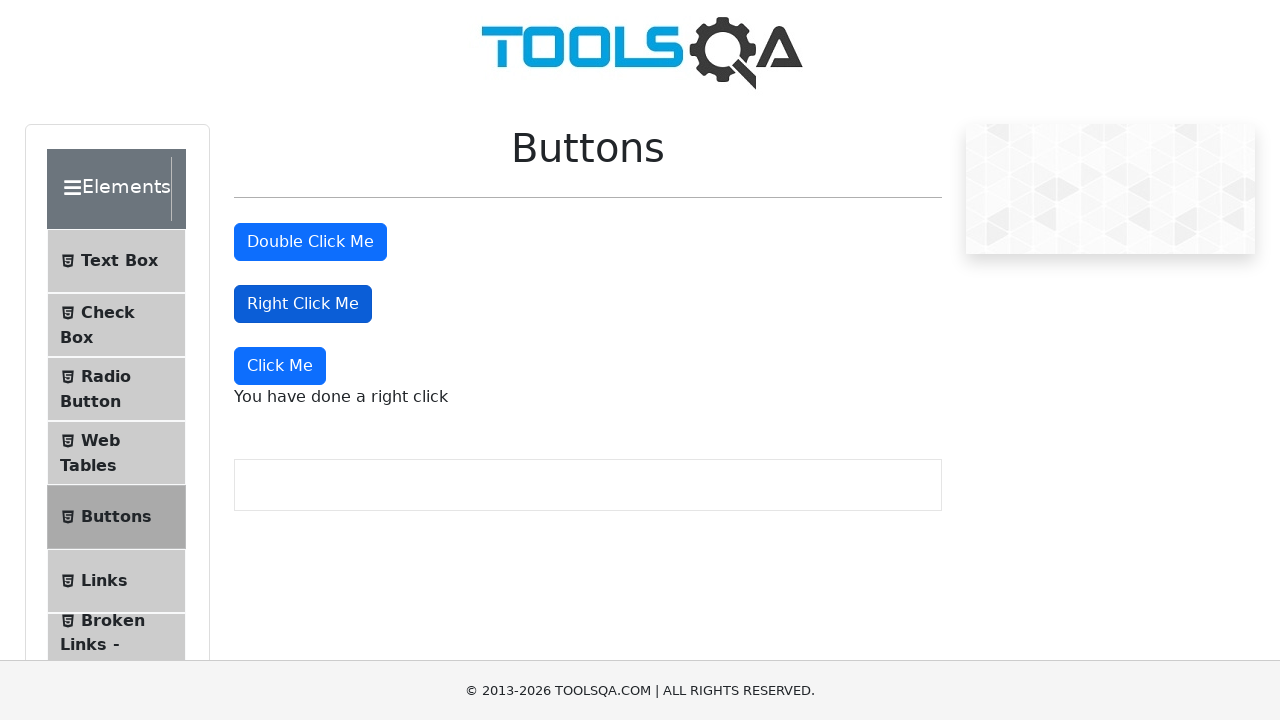

Verified result message displays 'You have done a right click'
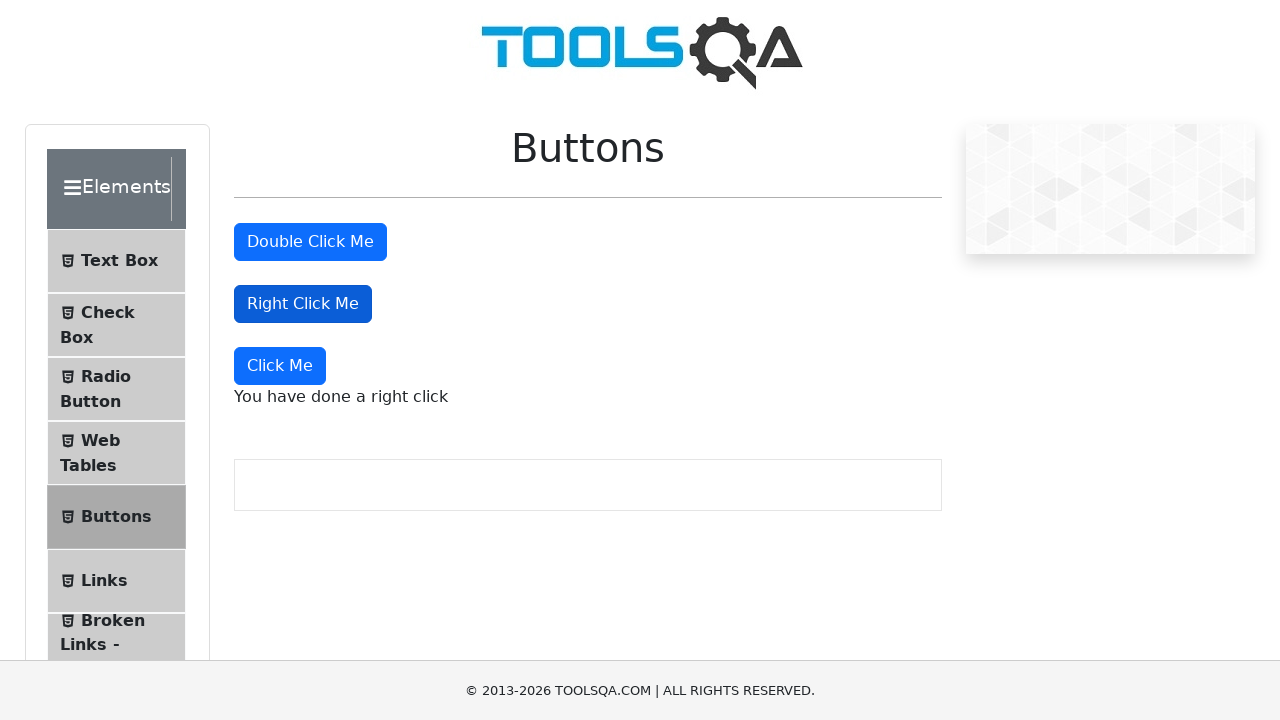

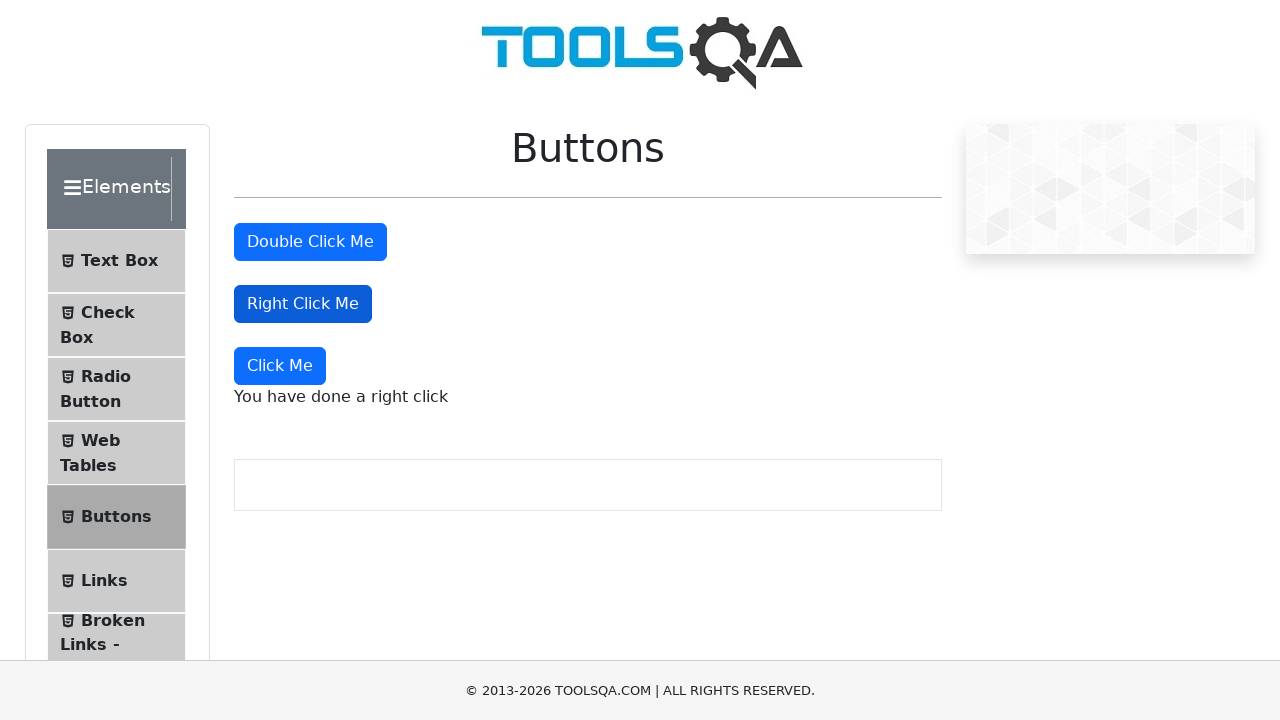